Navigates to BigBasket homepage and clicks on the "bb Daily" link to access the daily essentials section

Starting URL: https://www.bigbasket.com/

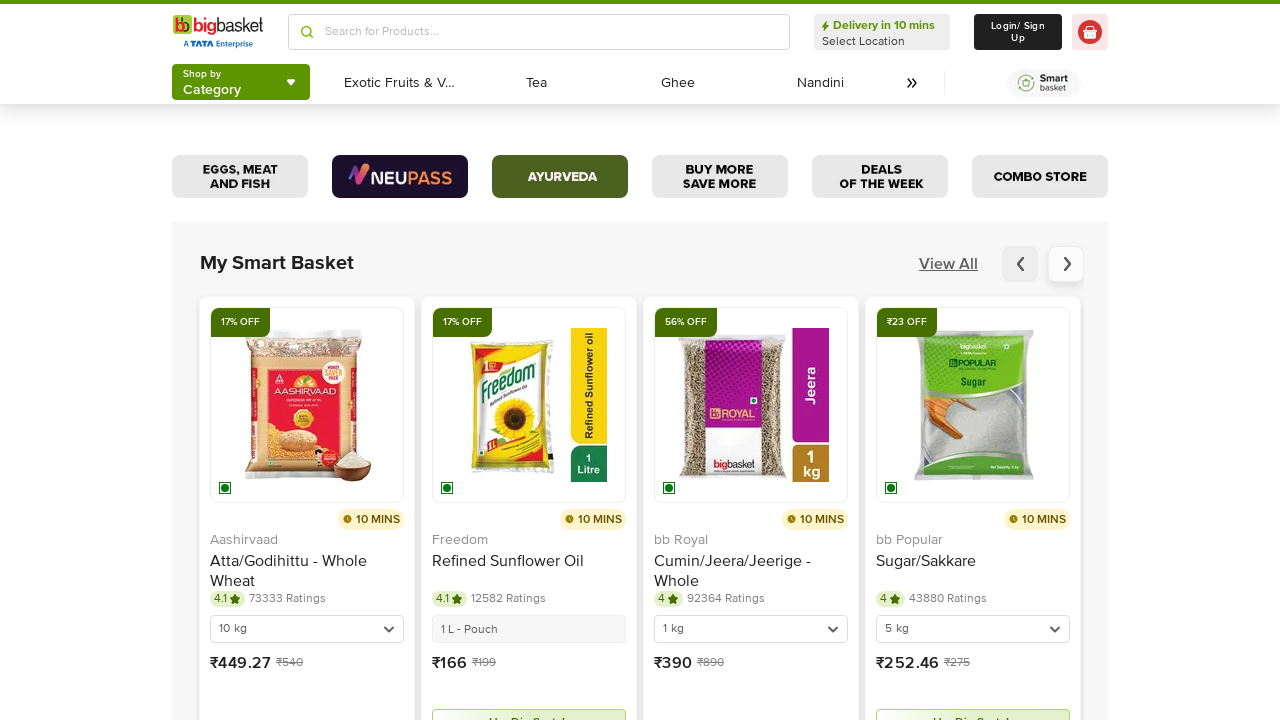

Waited for BigBasket homepage to load (domcontentloaded)
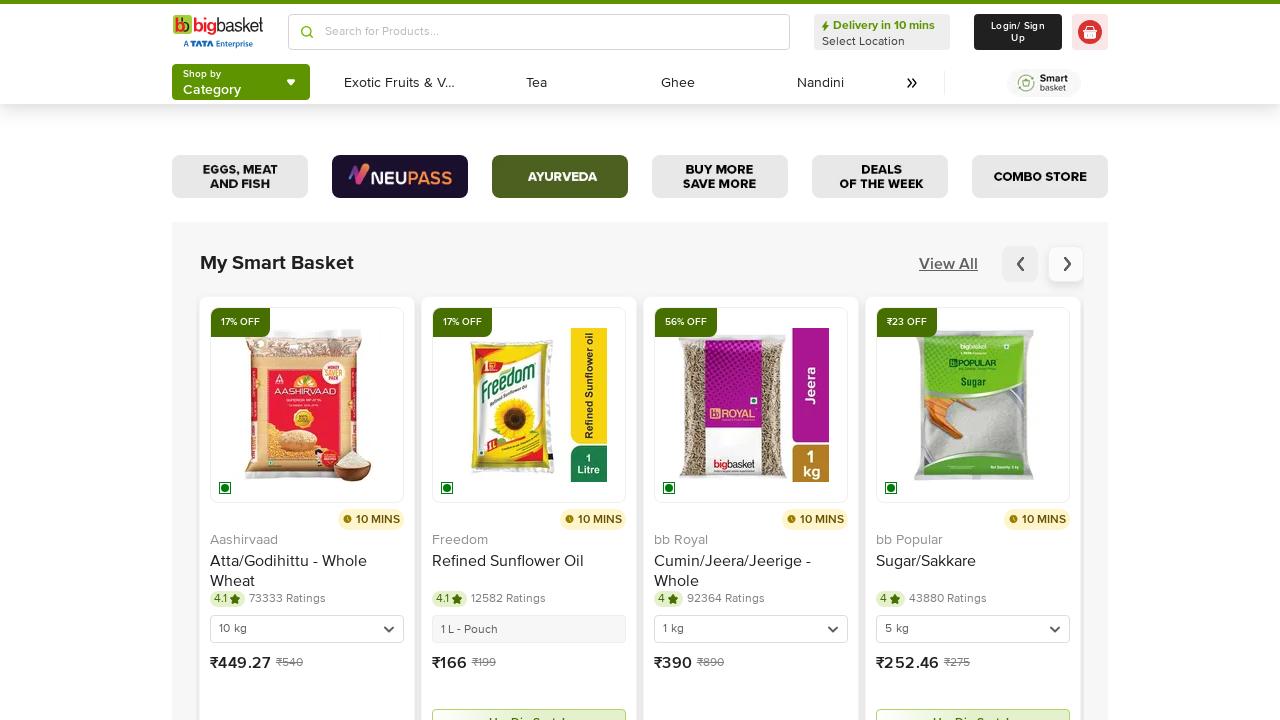

Clicked on 'bb Daily' link to access daily essentials section at (197, 361) on text=bb Daily
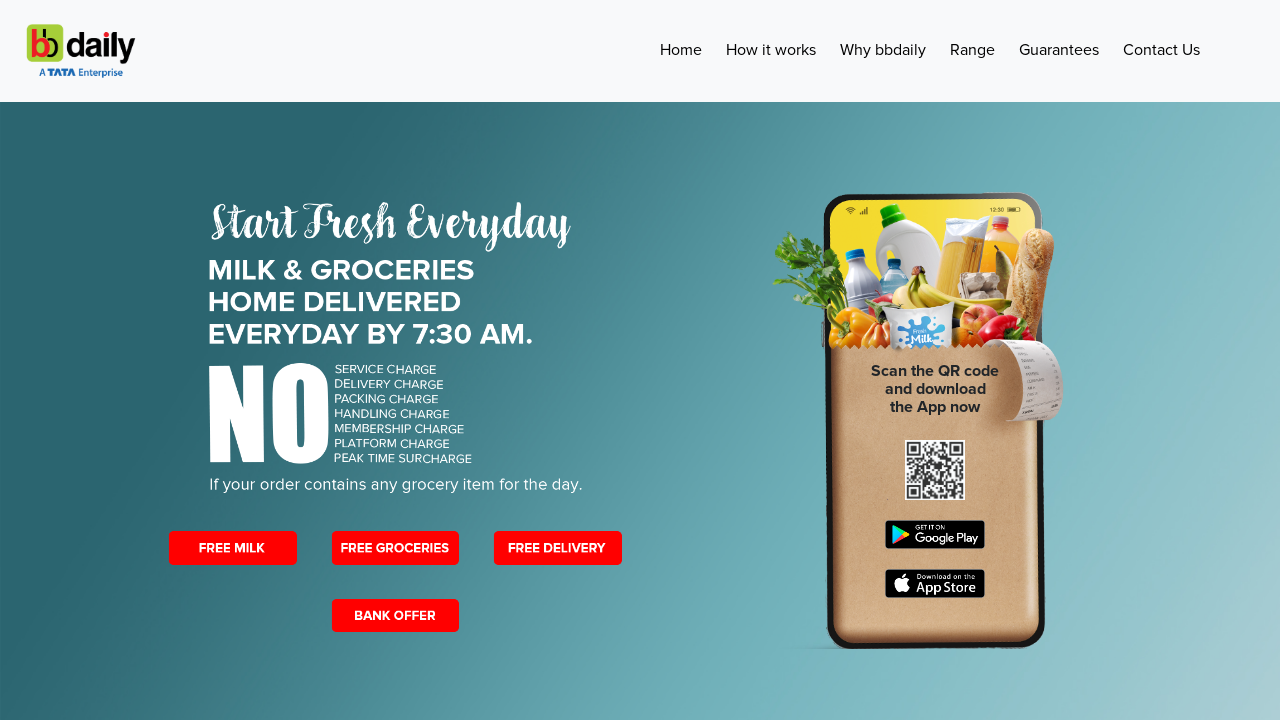

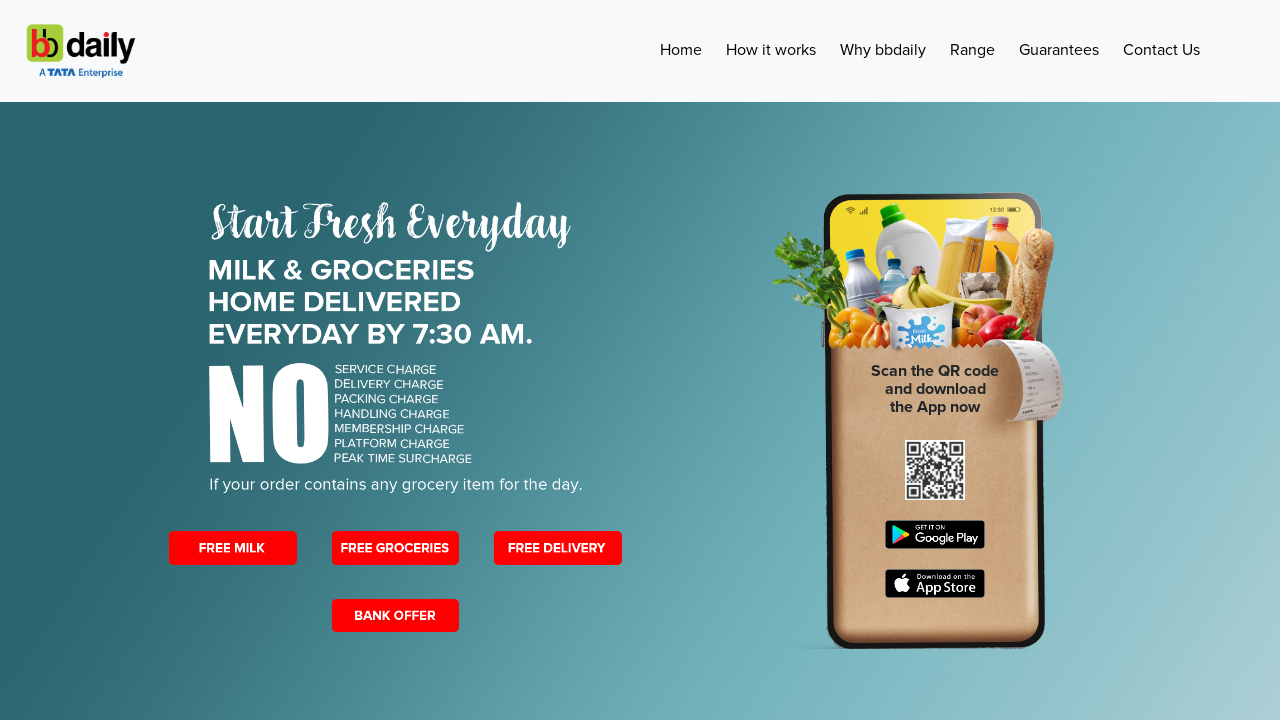